Verifies that the Python.org website loads correctly by checking that "Python" is in the page title

Starting URL: http://www.python.org

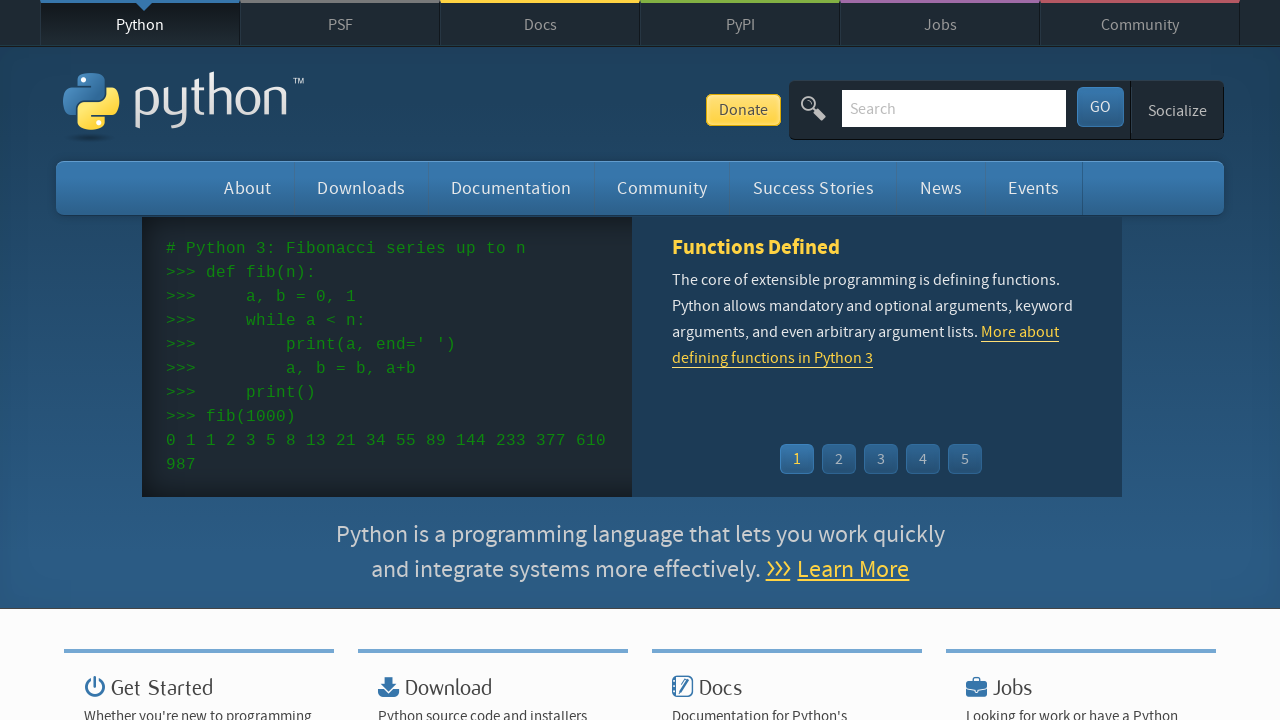

Navigated to http://www.python.org
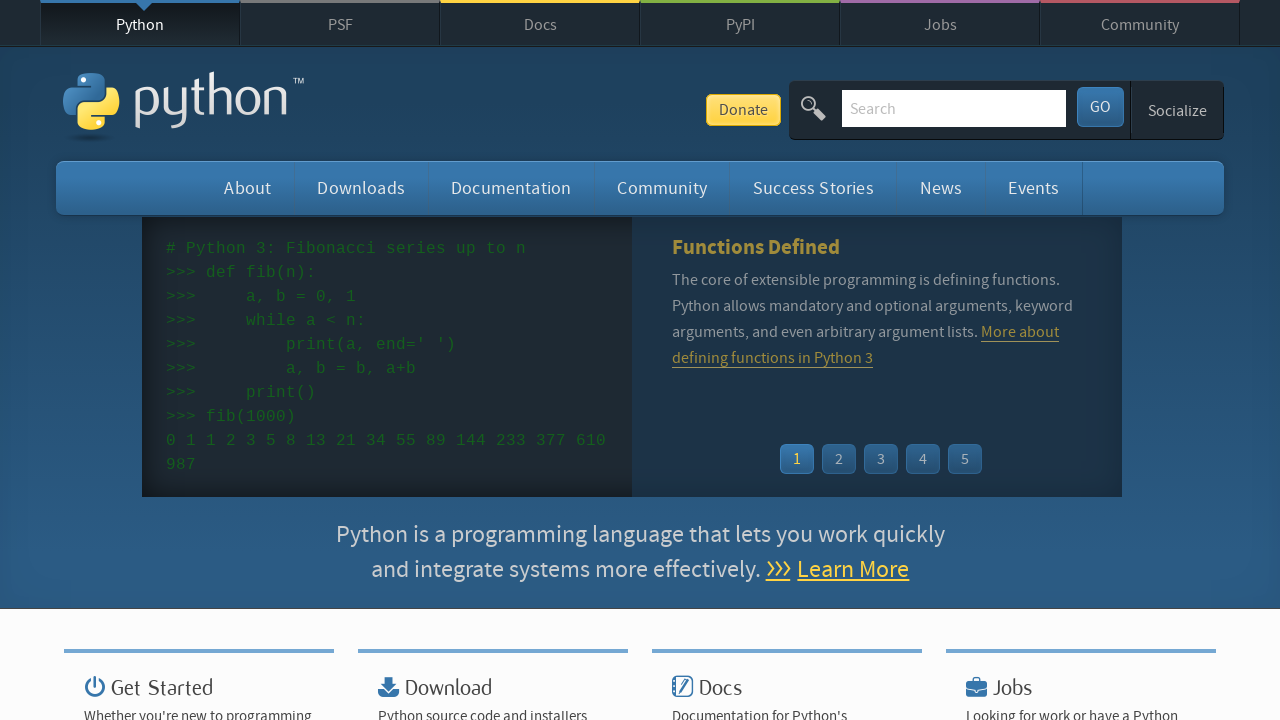

Verified that 'Python' is in the page title
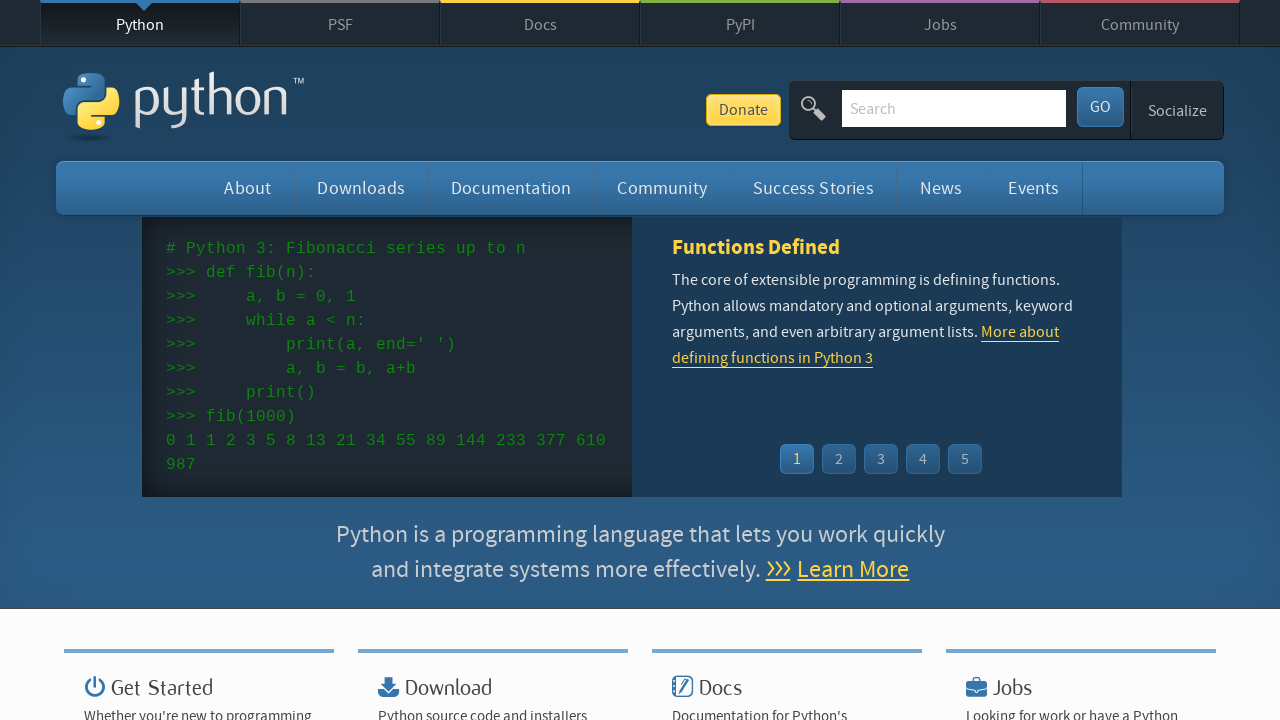

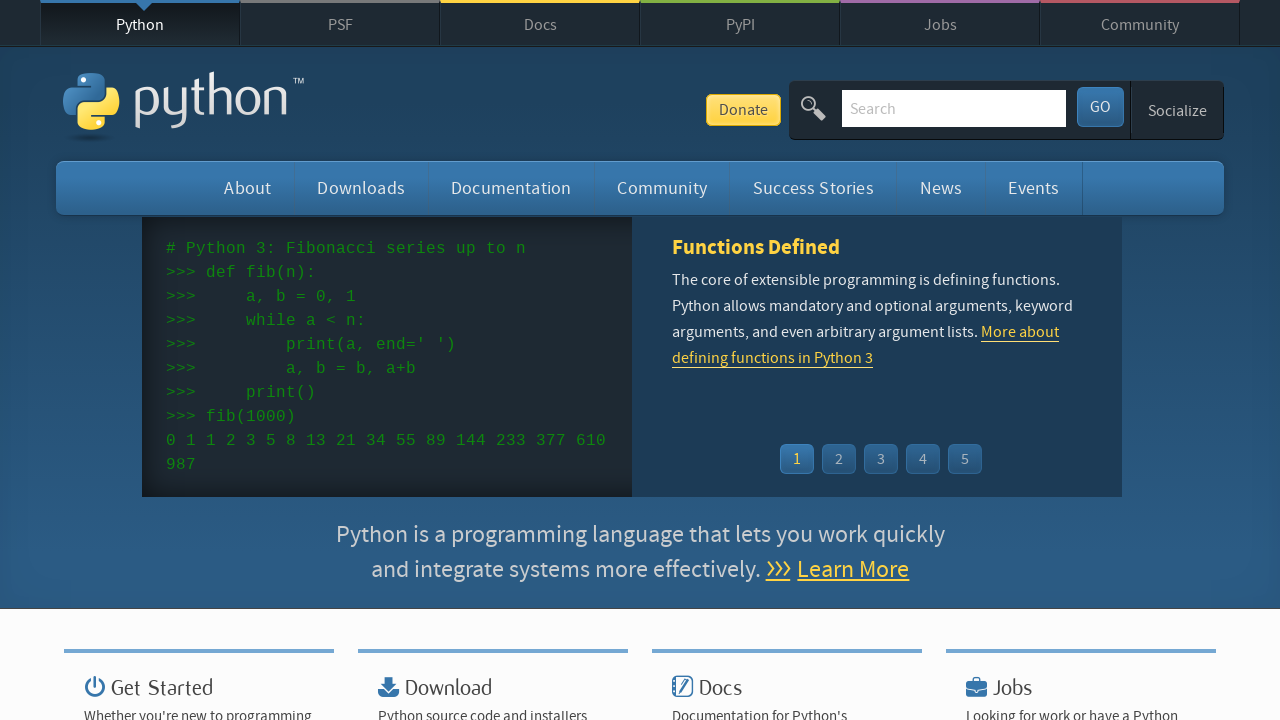